Tests the Playwright documentation site by clicking the "Get started" link and verifying the Installation heading is visible

Starting URL: https://playwright.dev/

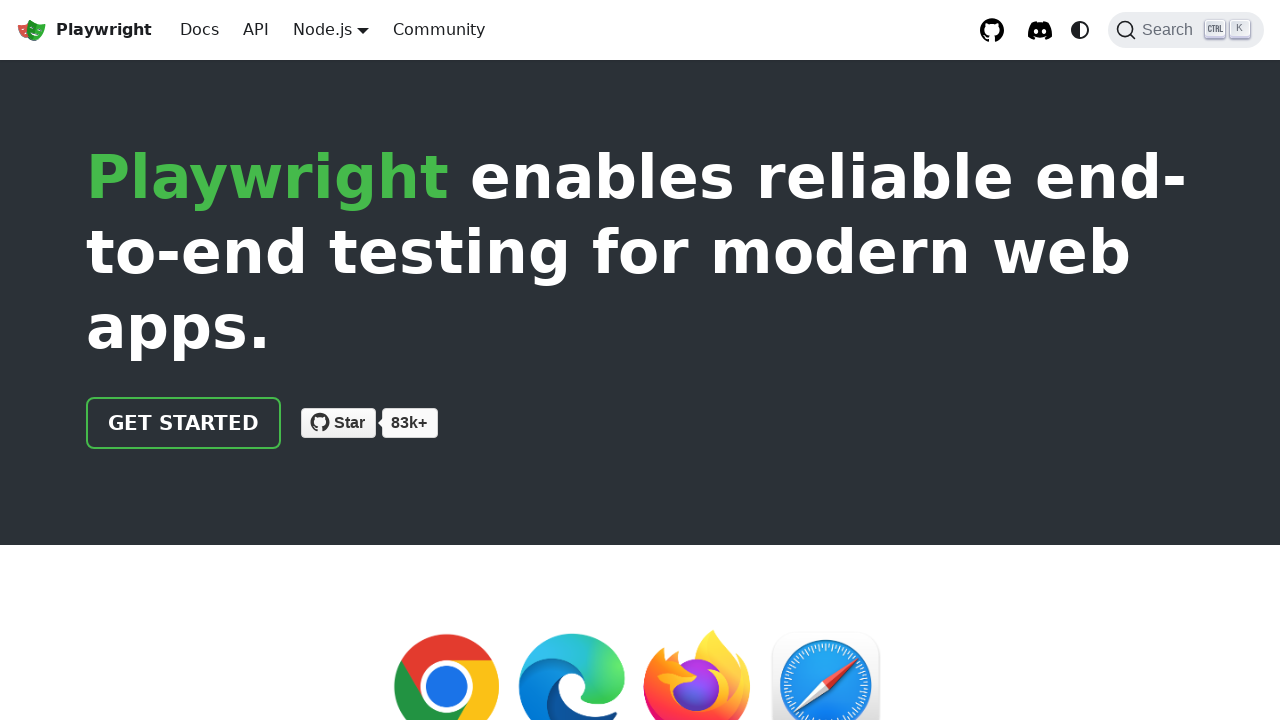

Clicked 'Get started' link on Playwright documentation home page at (184, 423) on internal:role=link[name="Get started"i]
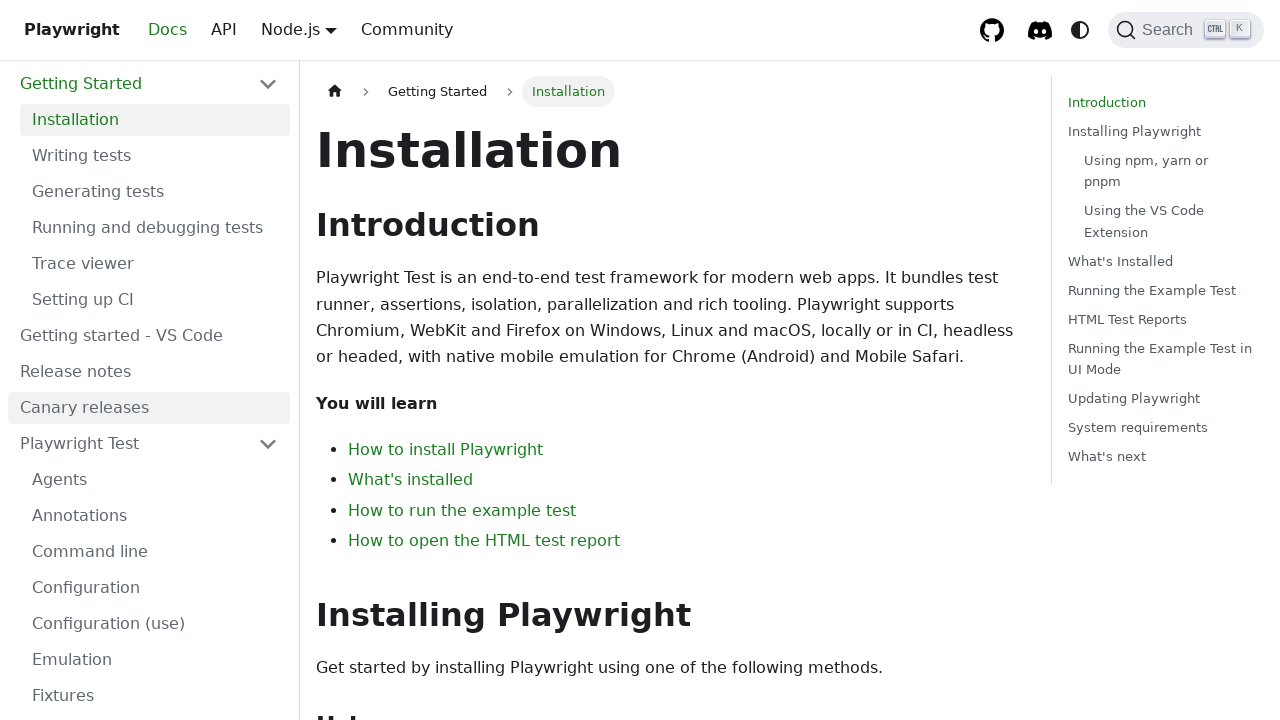

Installation heading is visible on the page
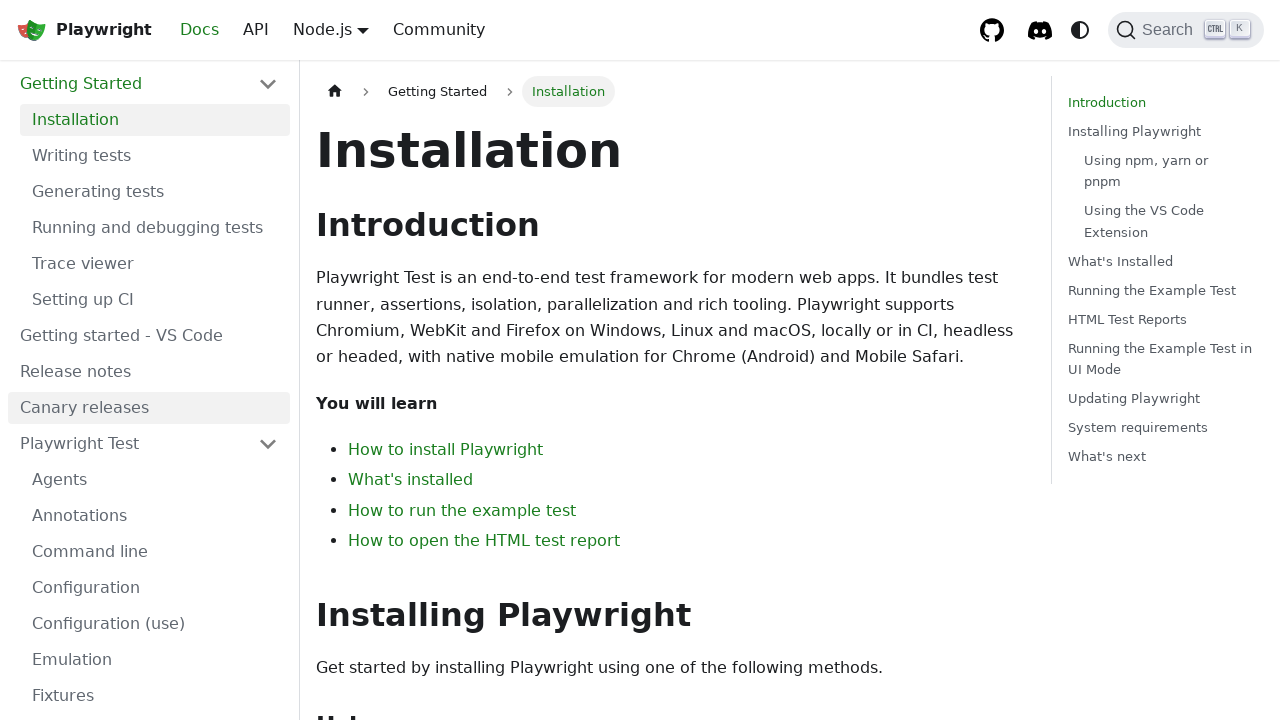

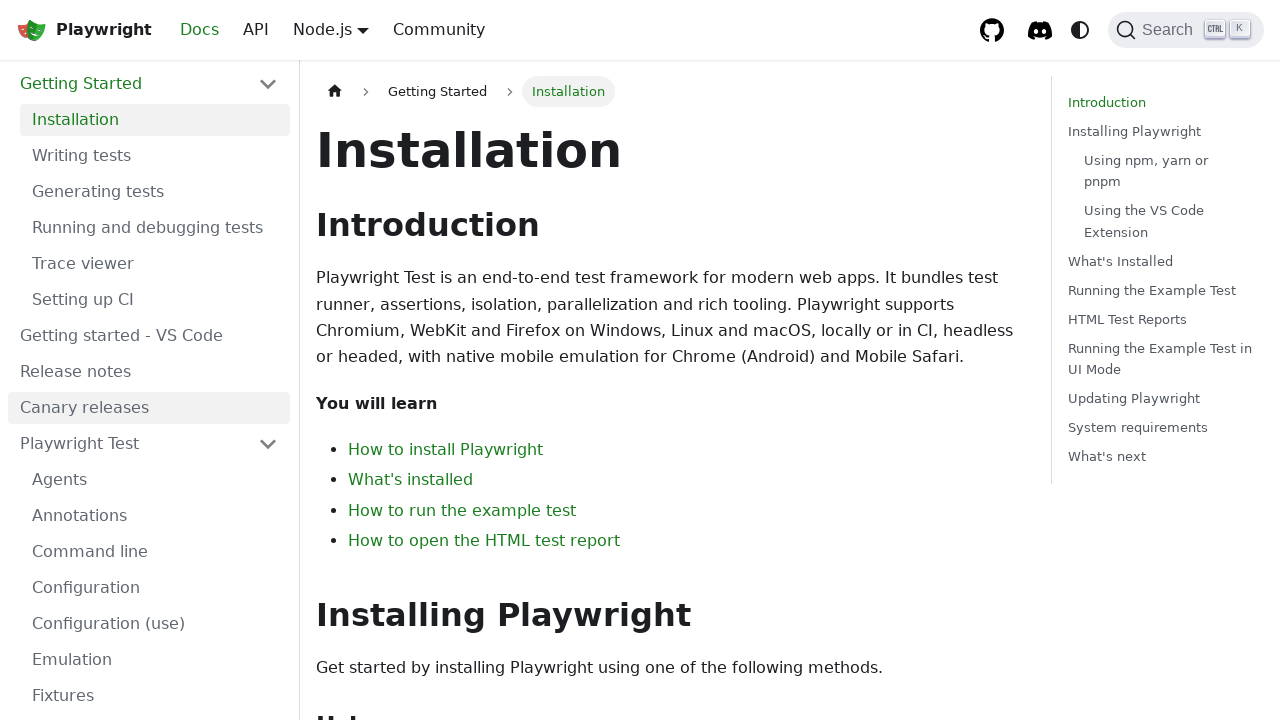